Tests the Pingdom website speed analysis tool by entering a URL, selecting a test location, starting the speed test, and waiting for results to load.

Starting URL: https://tools.pingdom.com/

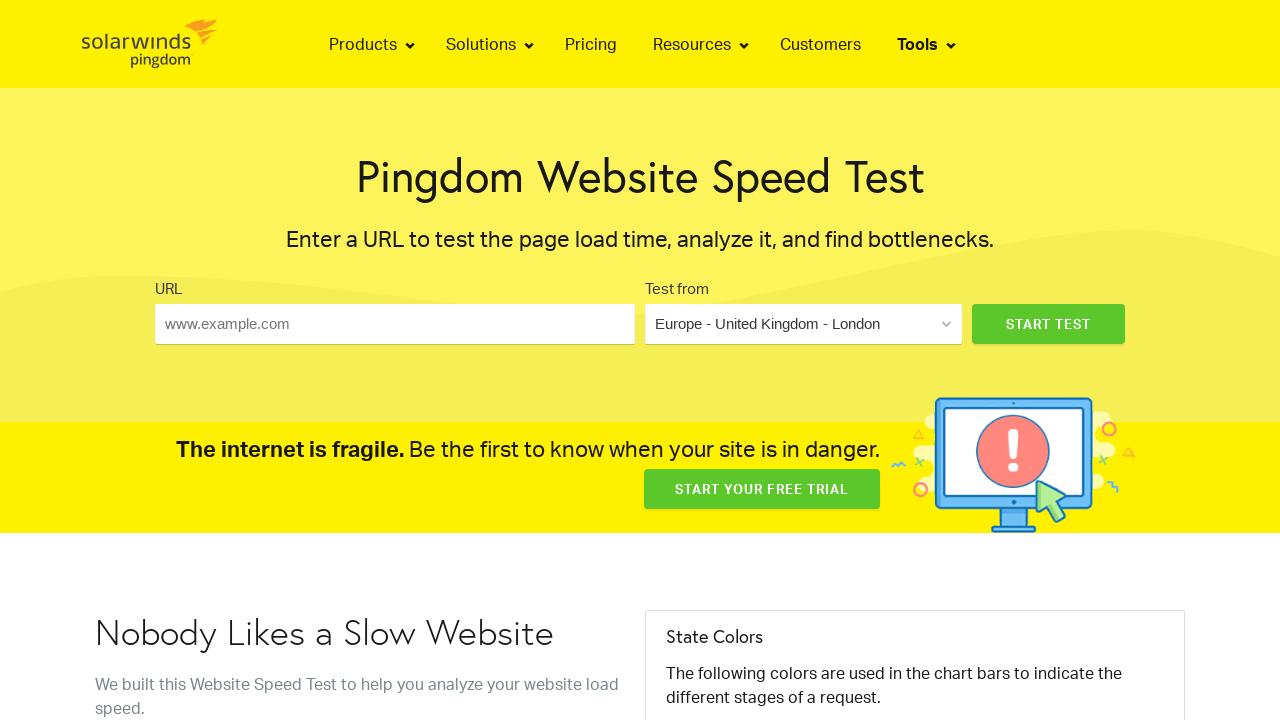

Filled URL input field with https://www.techcrunch.com/ on input#urlInput
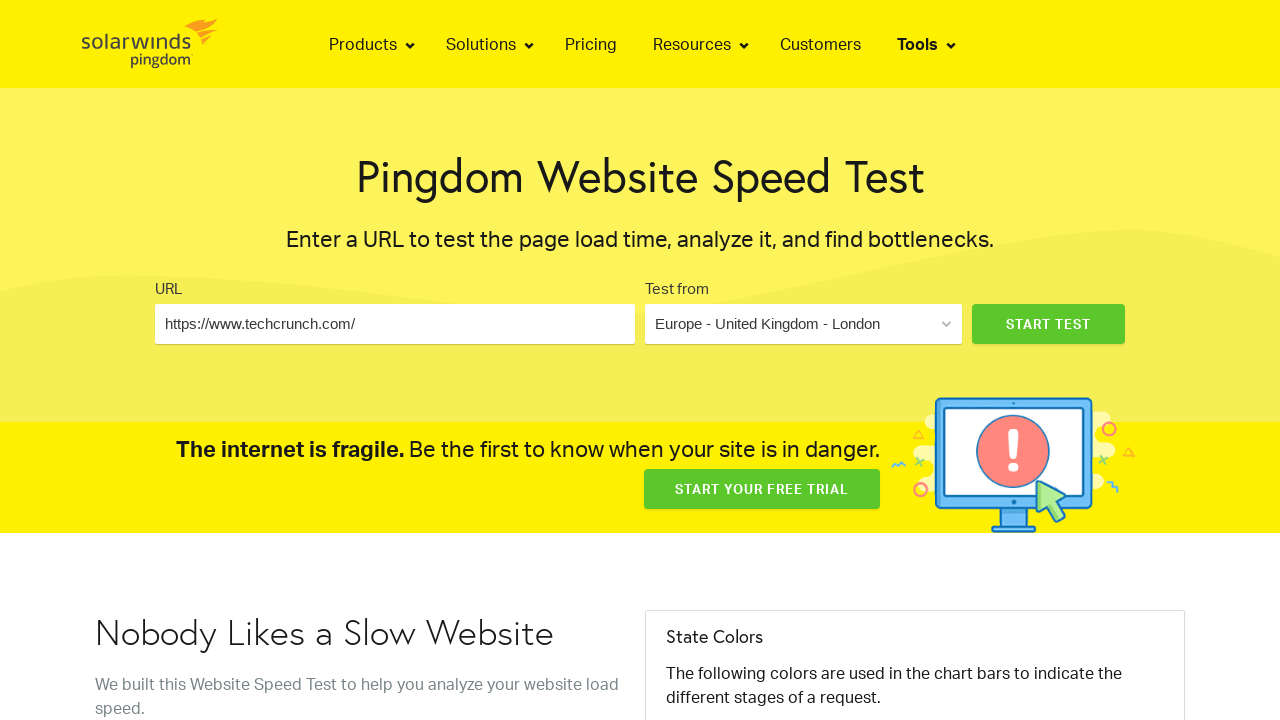

Waited 2 seconds for URL input to register
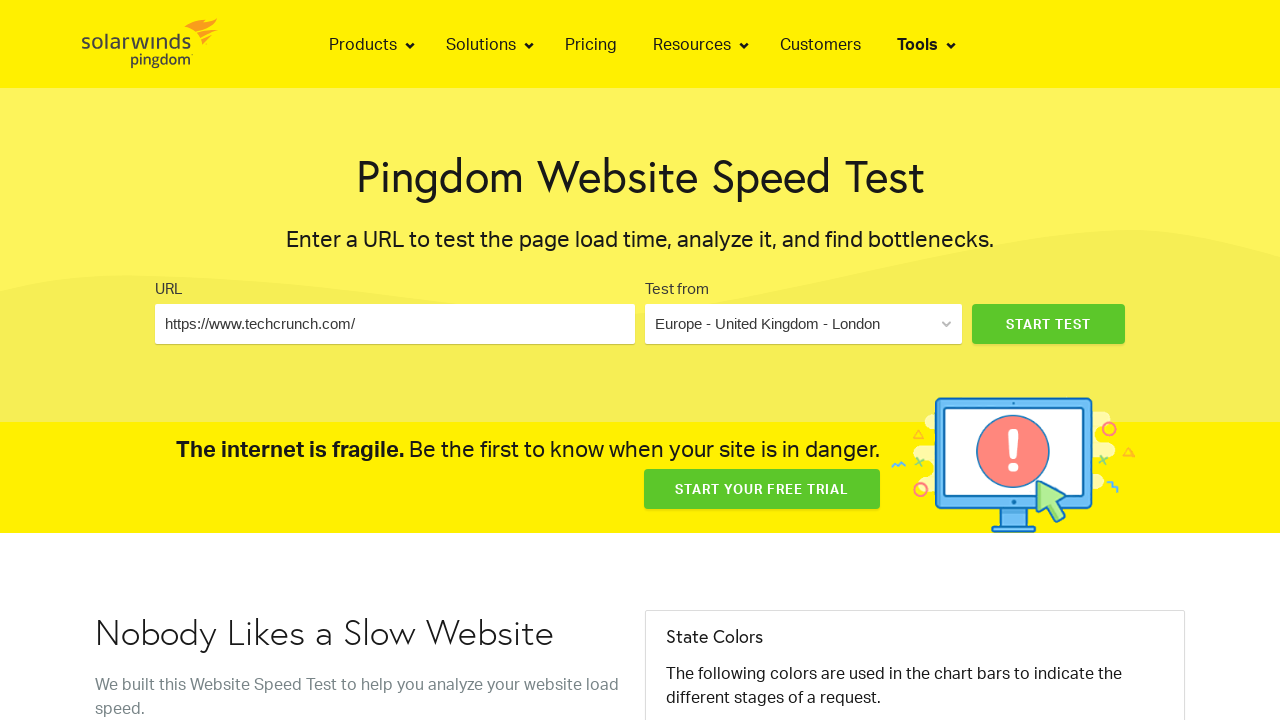

Clicked on the test location selector dropdown at (803, 324) on app-test-runner app-select
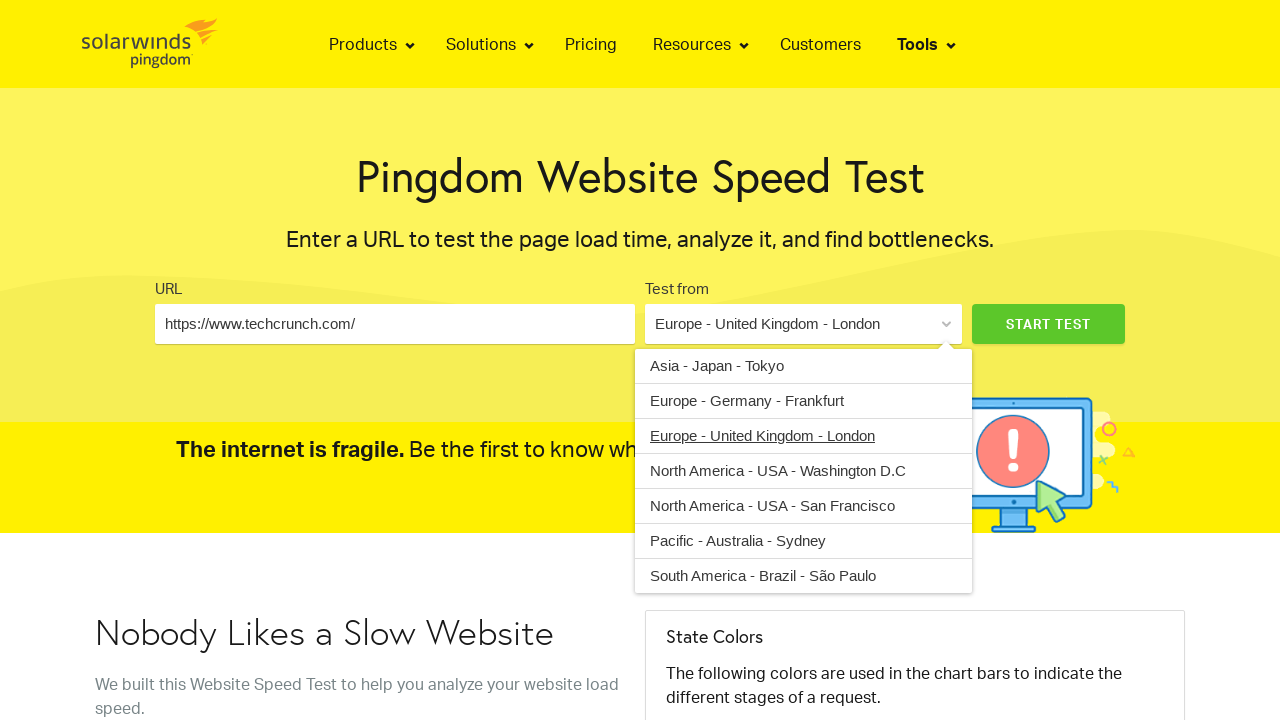

Waited 500ms for dropdown options to appear
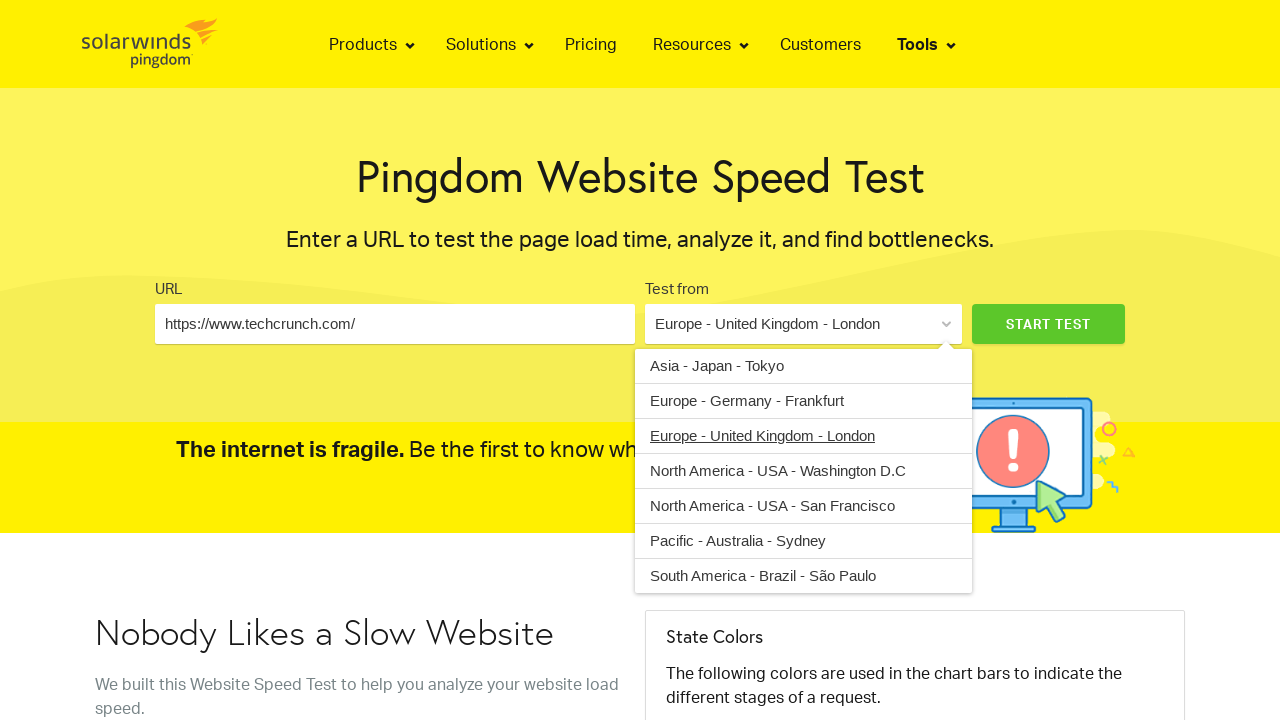

Selected the first test location option from dropdown at (803, 366) on app-test-runner app-select div.option >> nth=0
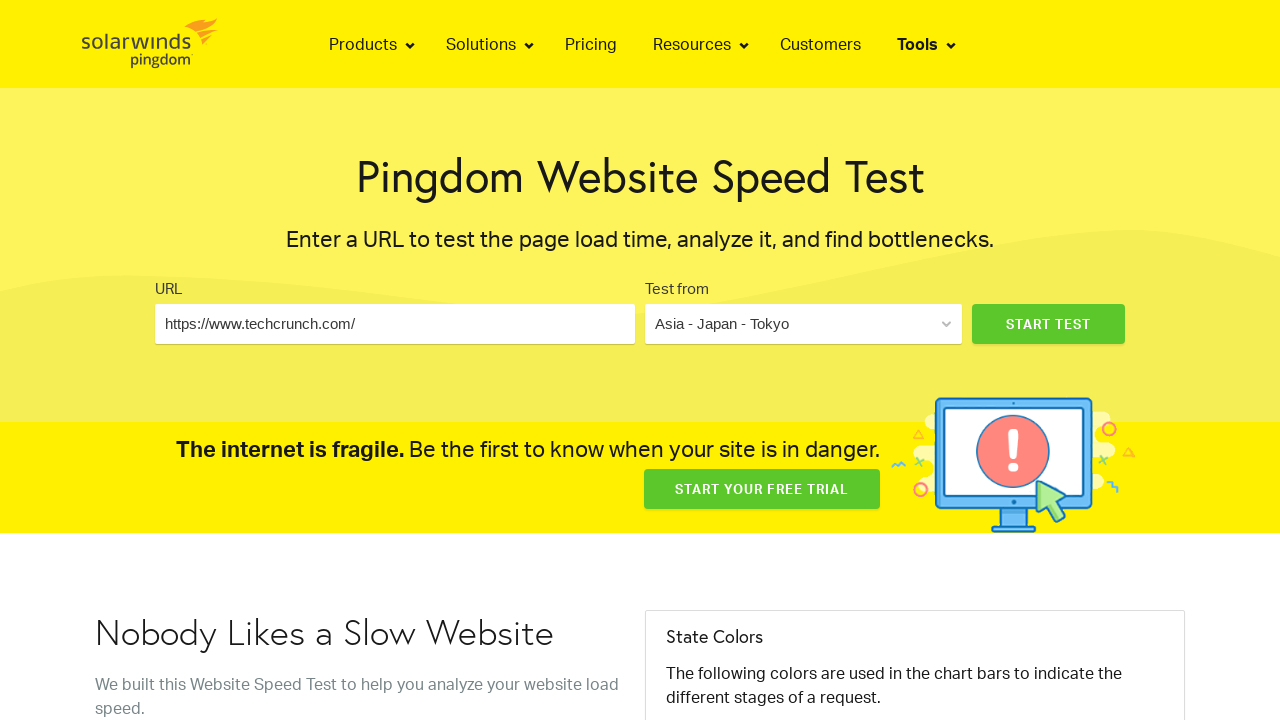

Waited 500ms before starting test
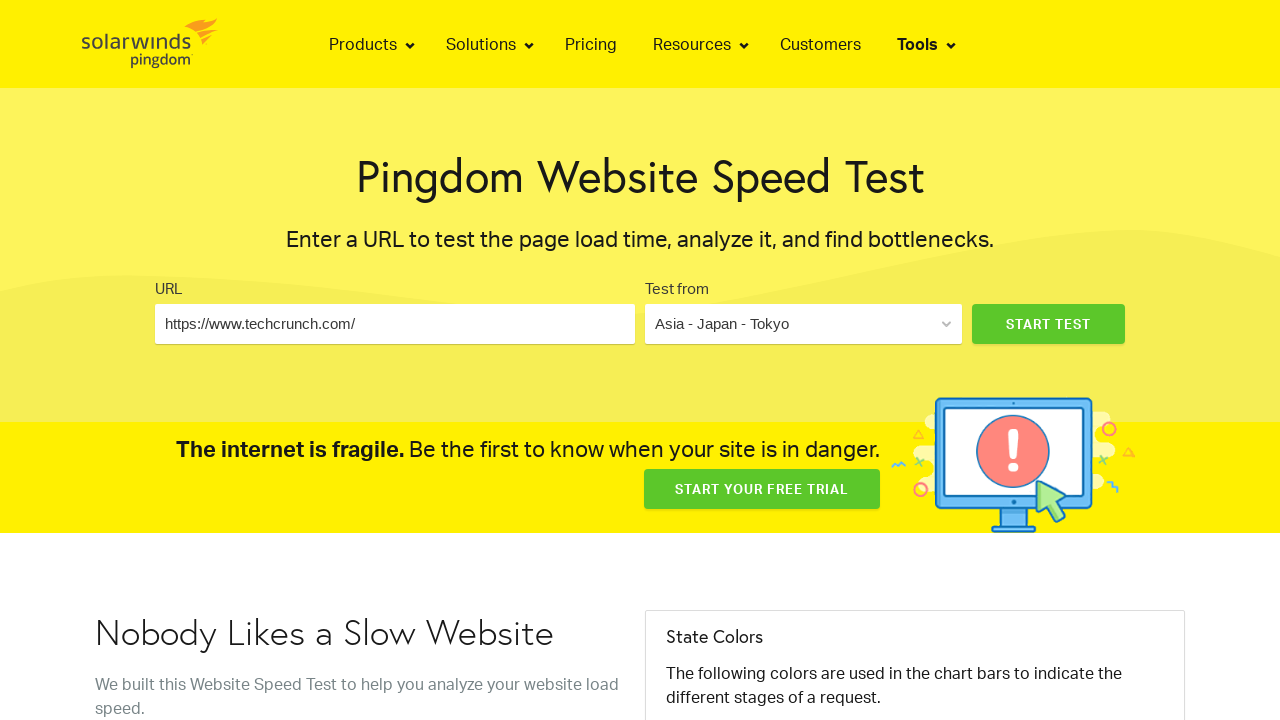

Clicked the START TEST button to begin speed analysis at (1048, 324) on input[value='START TEST']
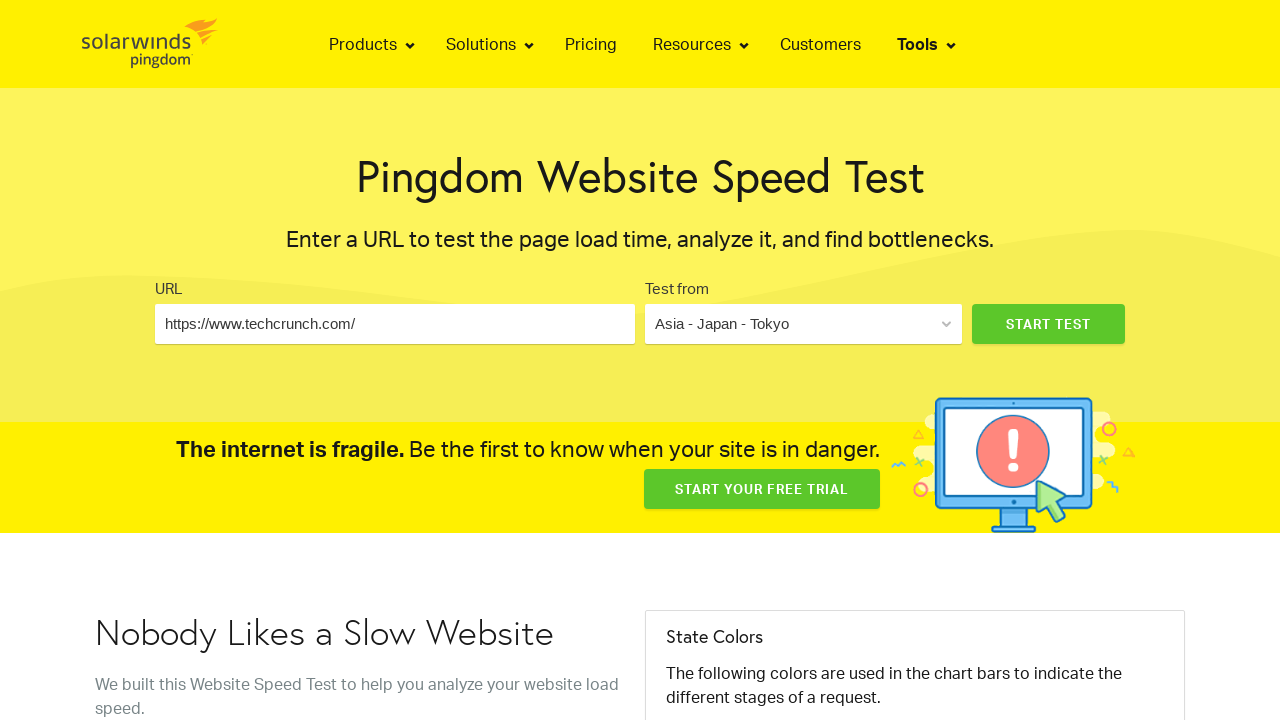

Speed test results button container loaded
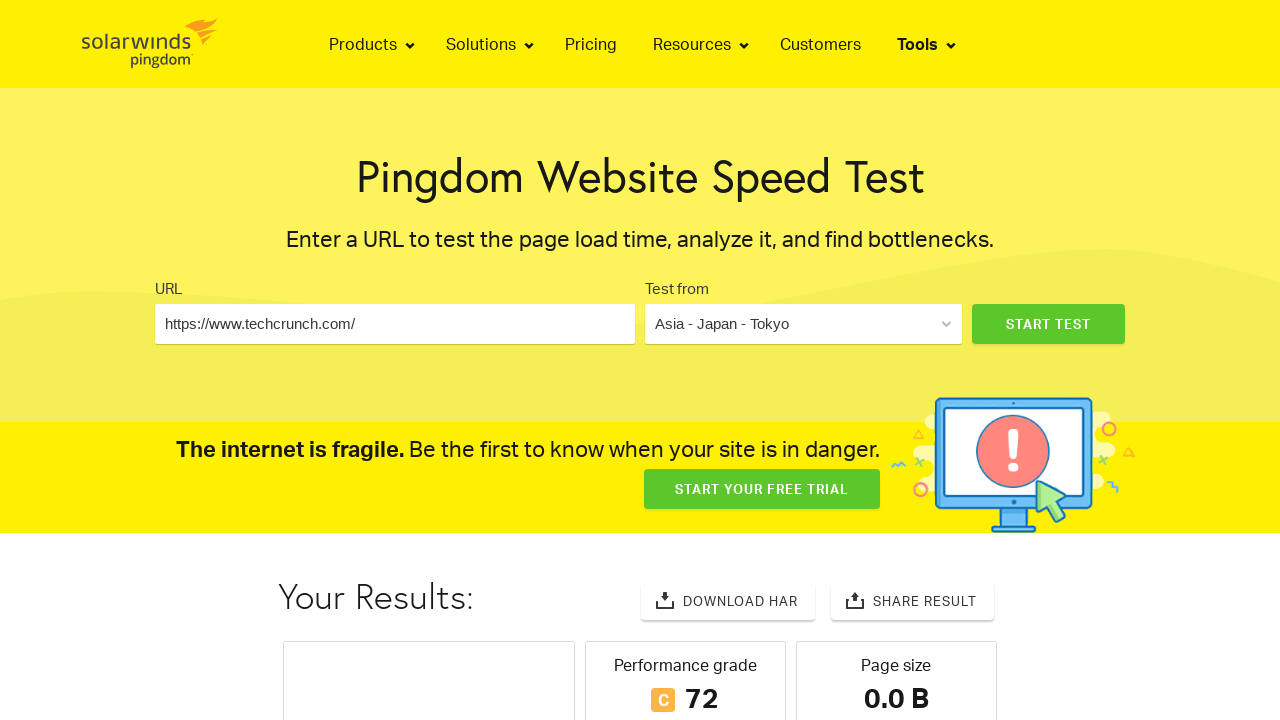

Speed test result values fully rendered
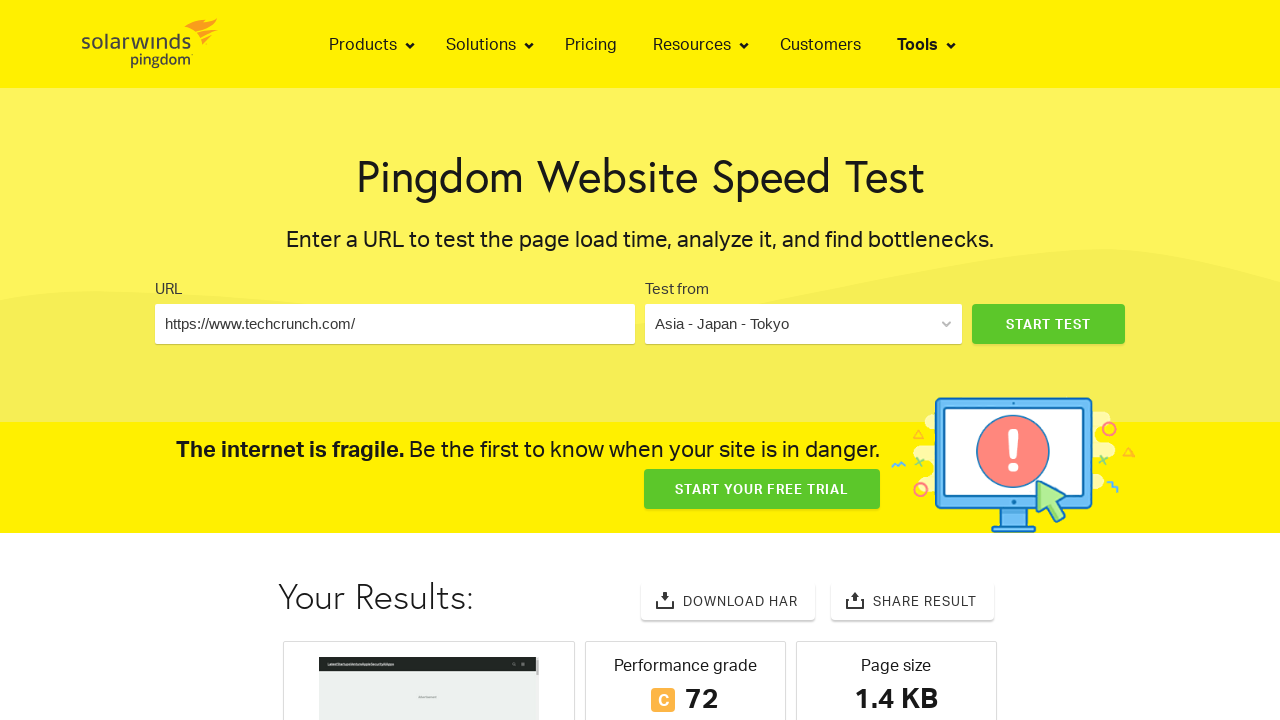

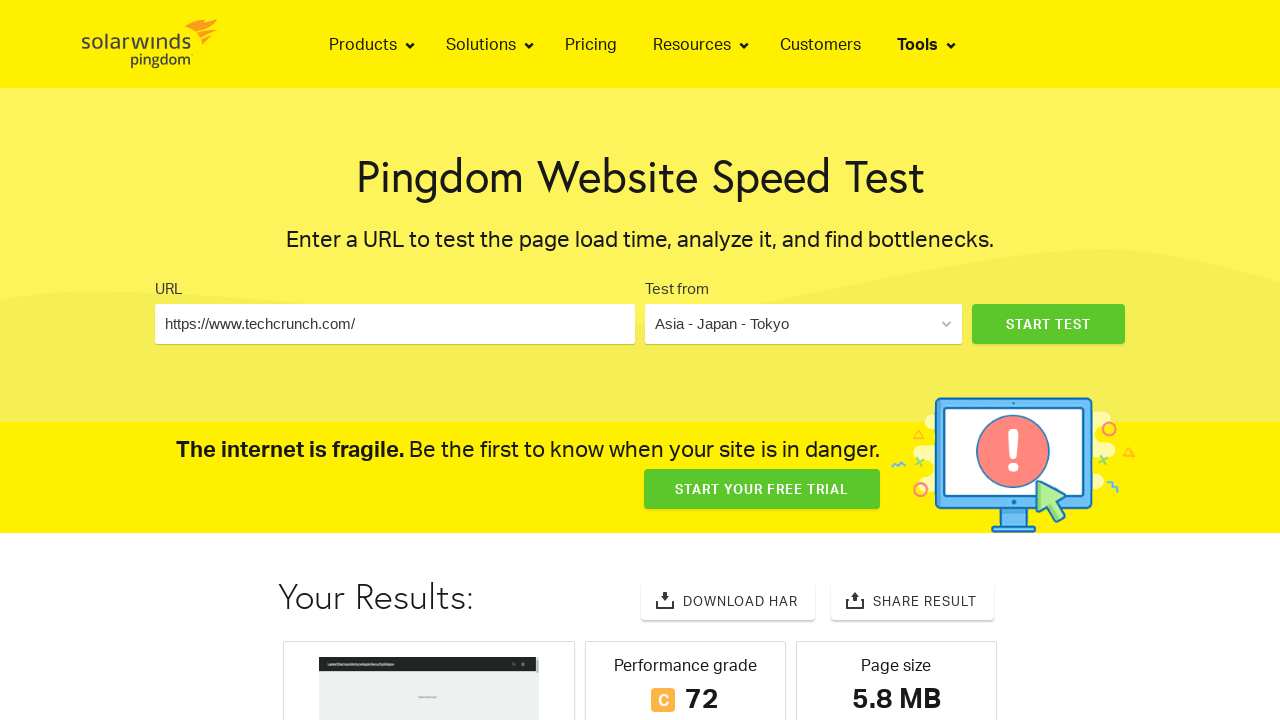